Tests text box form functionality on a practice page by filling in full name, email, address, and password fields, then submitting the form.

Starting URL: https://www.tutorialspoint.com/selenium/practice/text-box.php

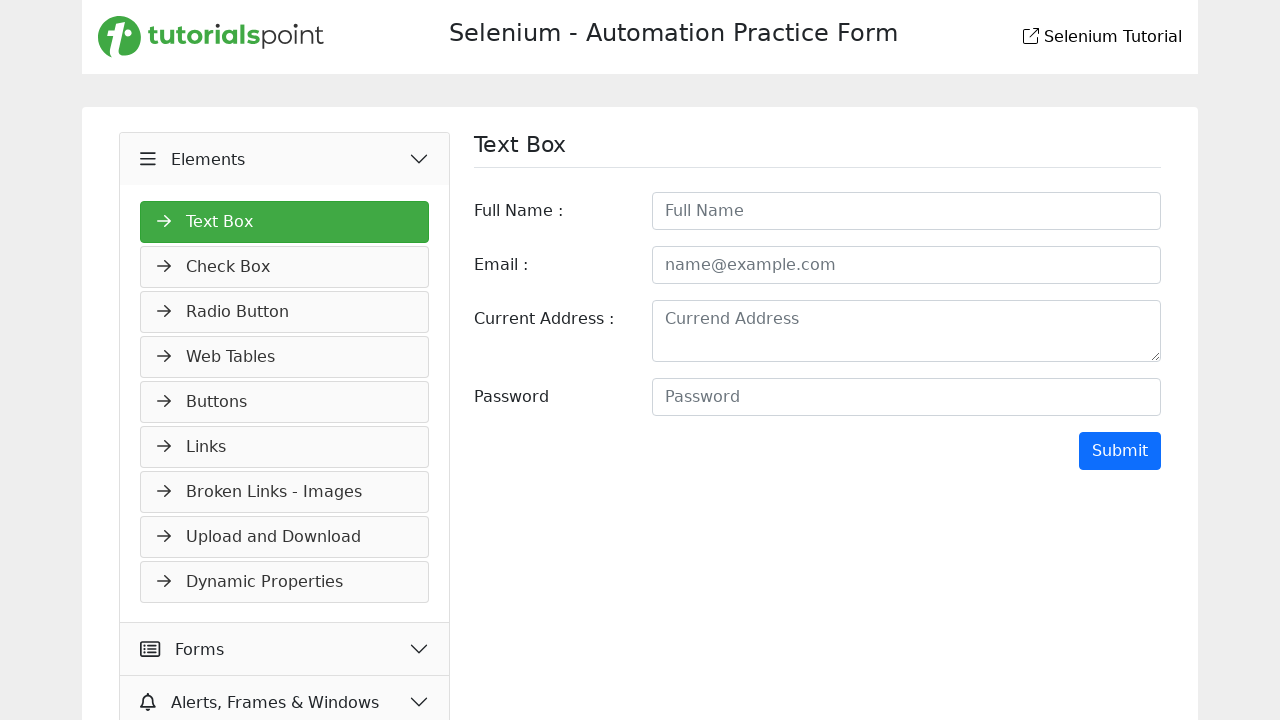

Clicked Full Name field at (906, 211) on input[id='fullname'], input[name='fullname'], input[placeholder*='Full Name']
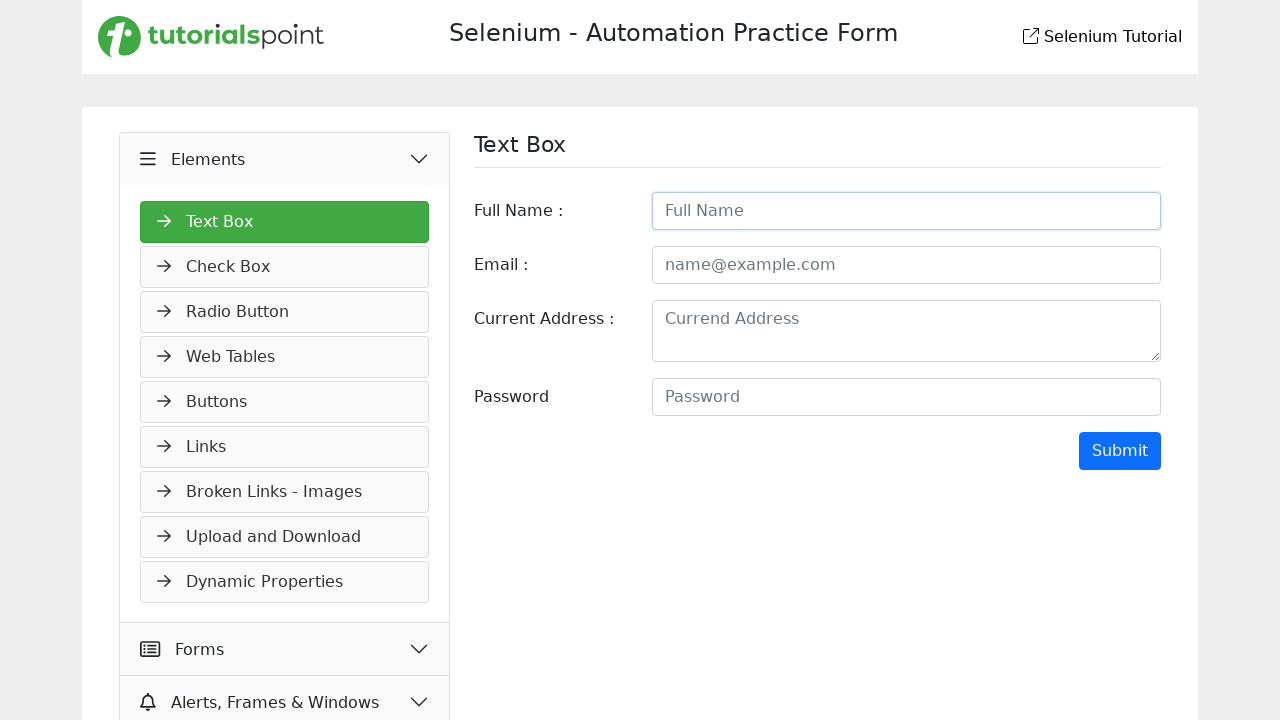

Filled Full Name field with 'John Doe' on input[id='fullname'], input[name='fullname'], input[placeholder*='Full Name']
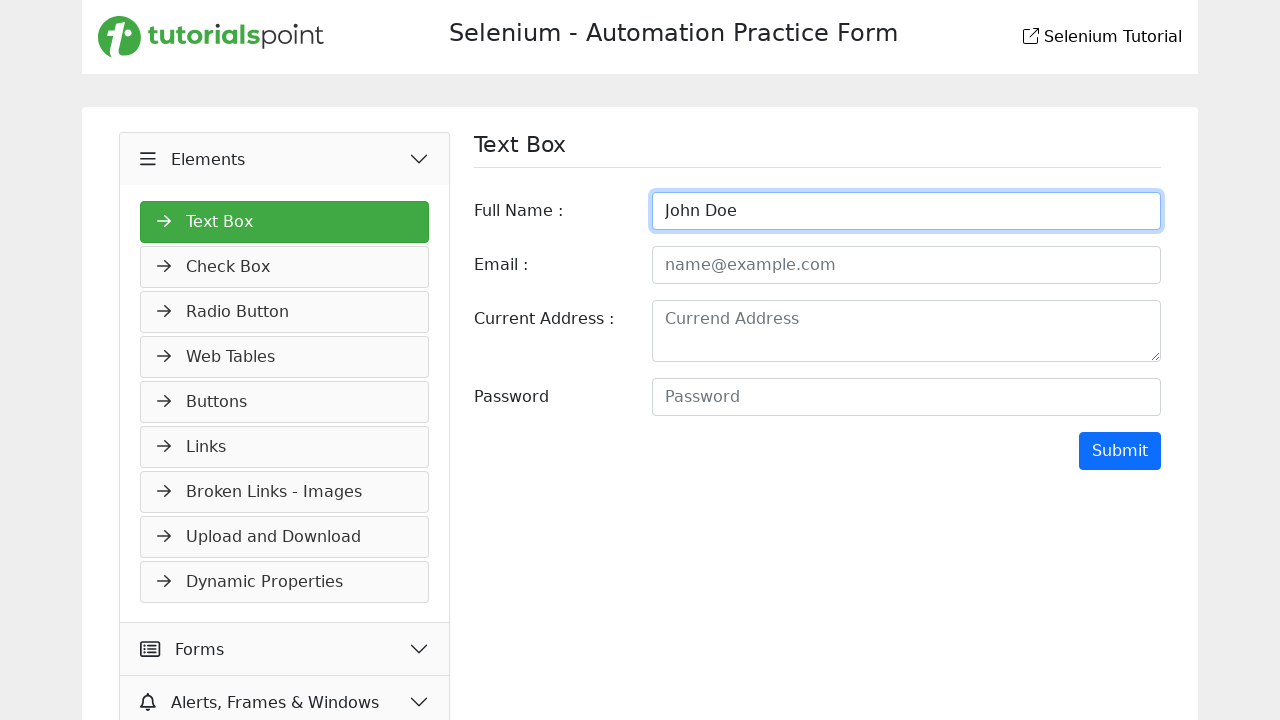

Clicked Email field at (906, 265) on input[id='email'], input[name='email'], input[type='email']
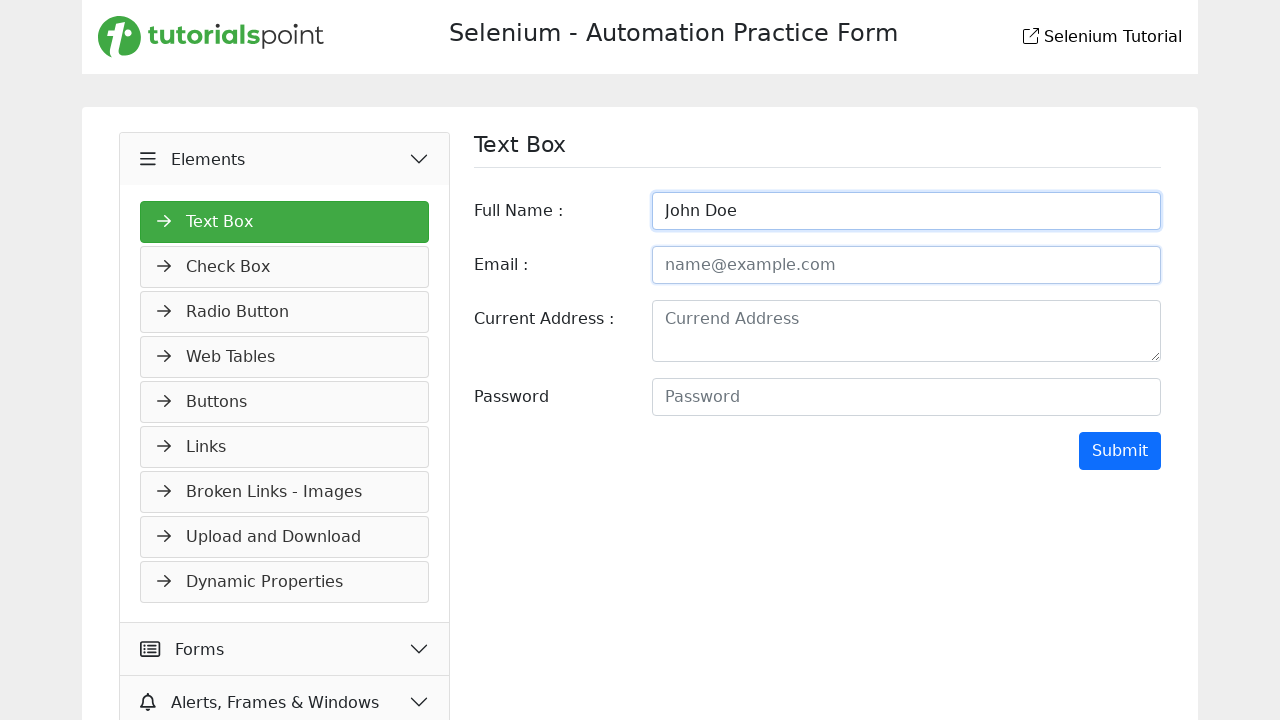

Filled Email field with 'johndoe@example.com' on input[id='email'], input[name='email'], input[type='email']
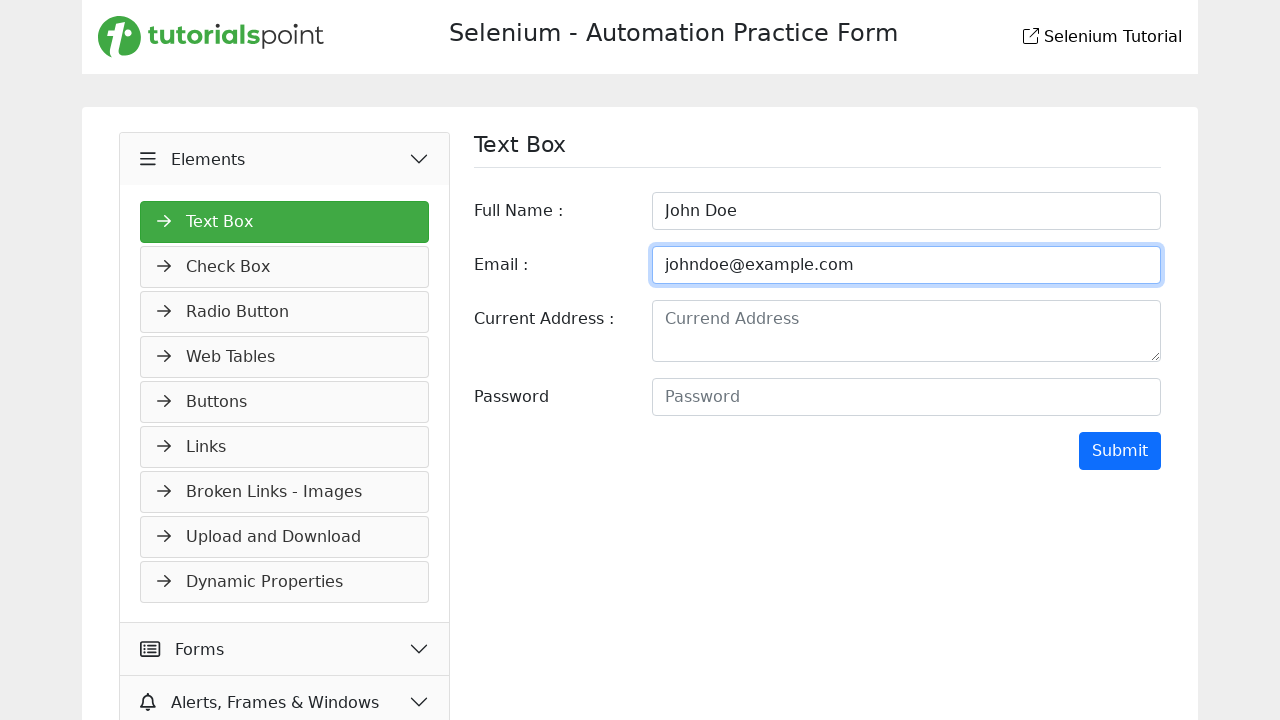

Clicked Address field at (906, 331) on textarea[id='address'], textarea[name='address'], input[placeholder*='Address']
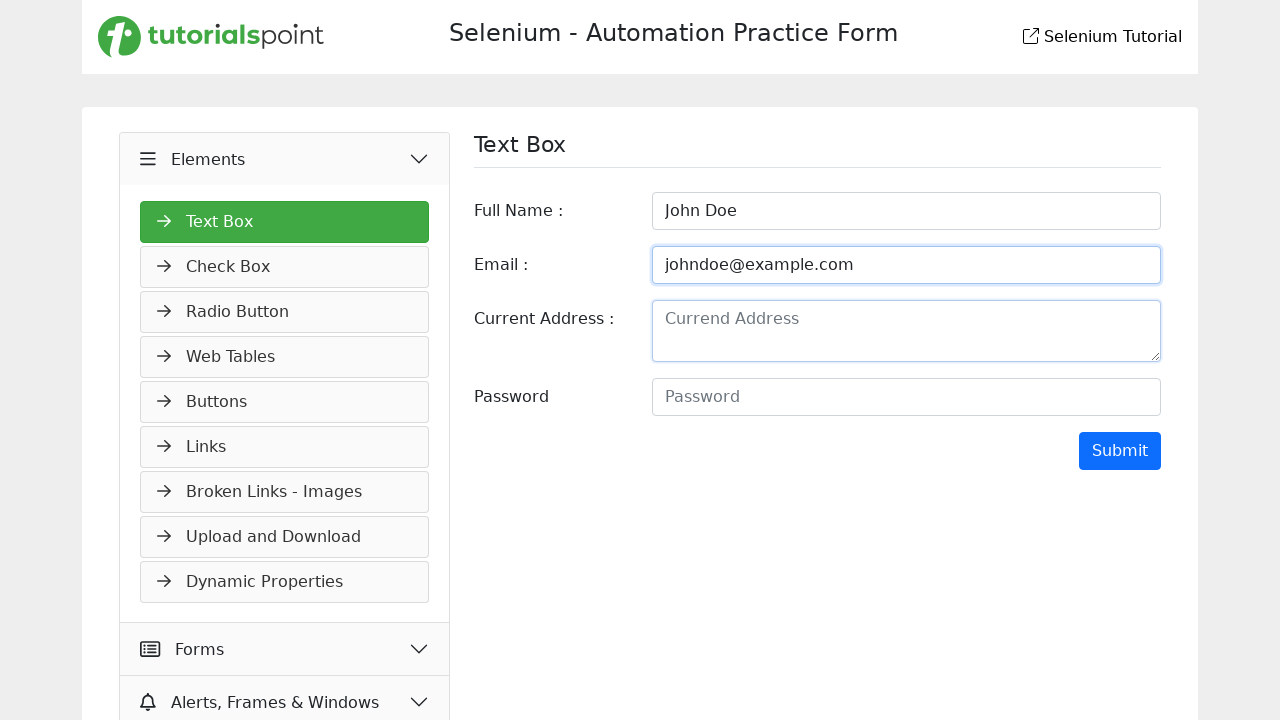

Filled Address field with '123 Main Street, Springfield, IL 62701' on textarea[id='address'], textarea[name='address'], input[placeholder*='Address']
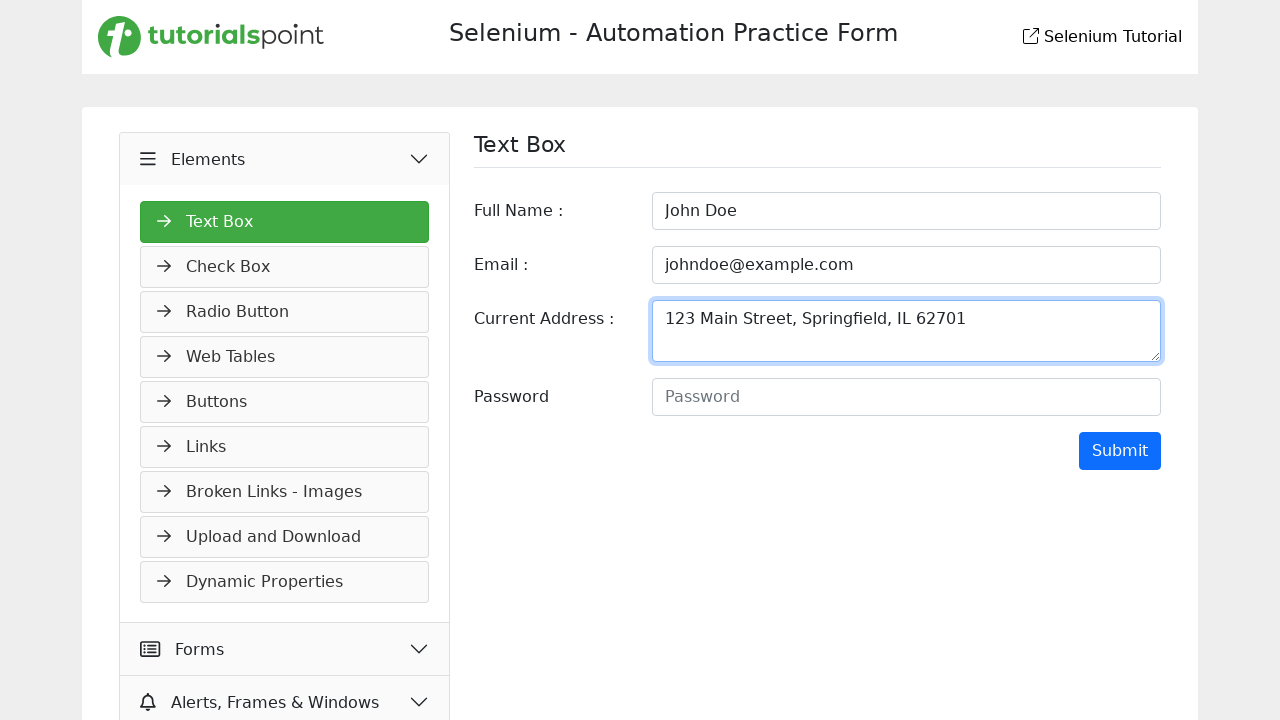

Clicked Password field at (906, 397) on input[id='password'], input[name='password'], input[type='password']
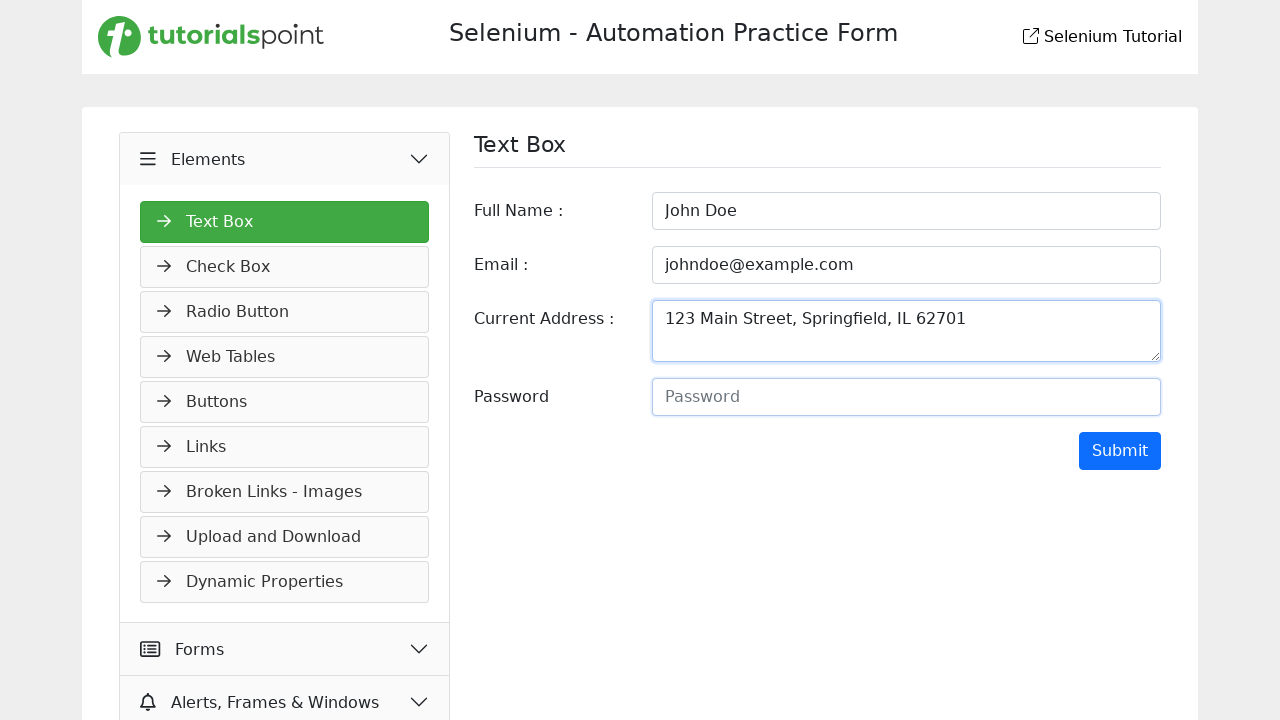

Filled Password field with 'SecurePass123!' on input[id='password'], input[name='password'], input[type='password']
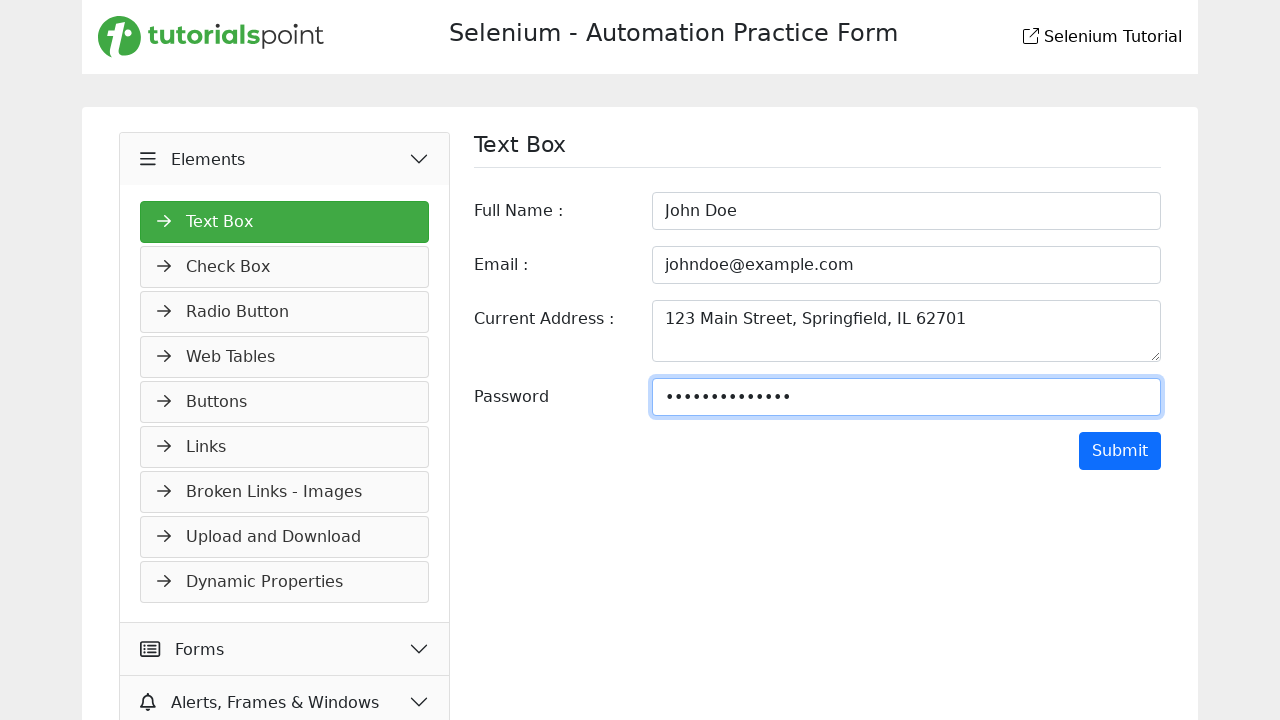

Clicked Submit button to submit the form at (1120, 451) on button[type='submit'], input[type='submit'], button:has-text('Submit')
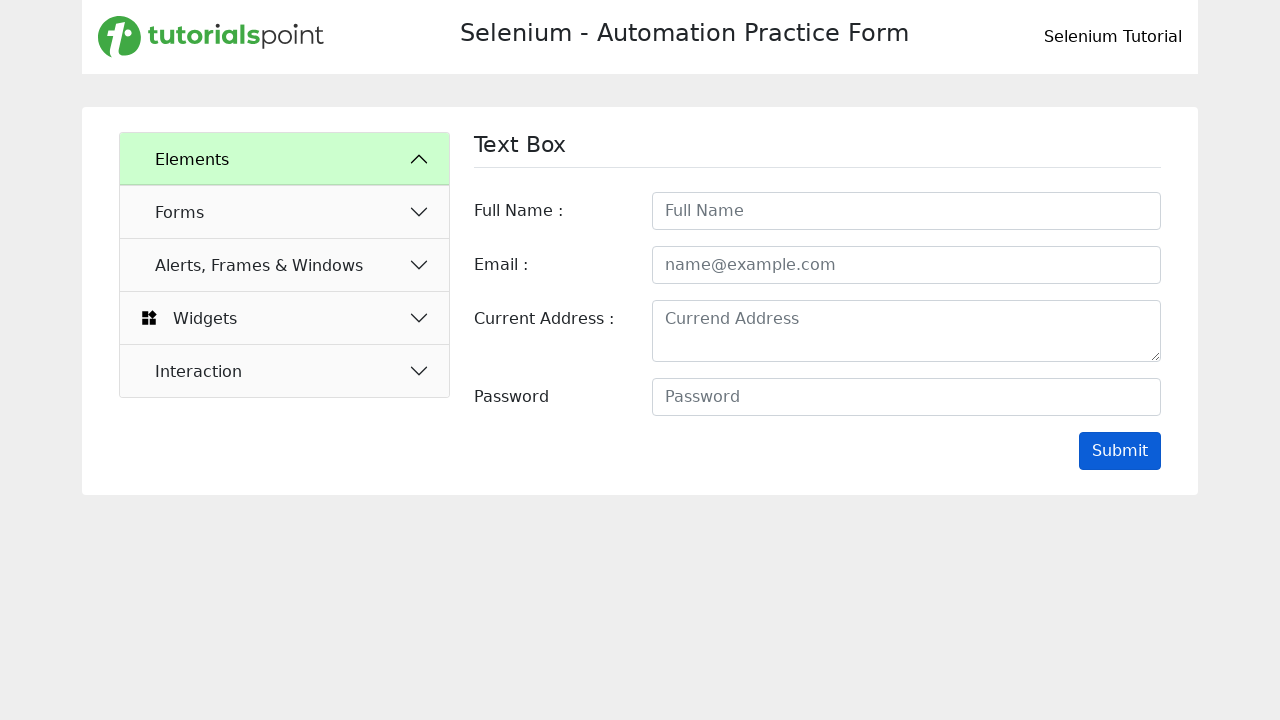

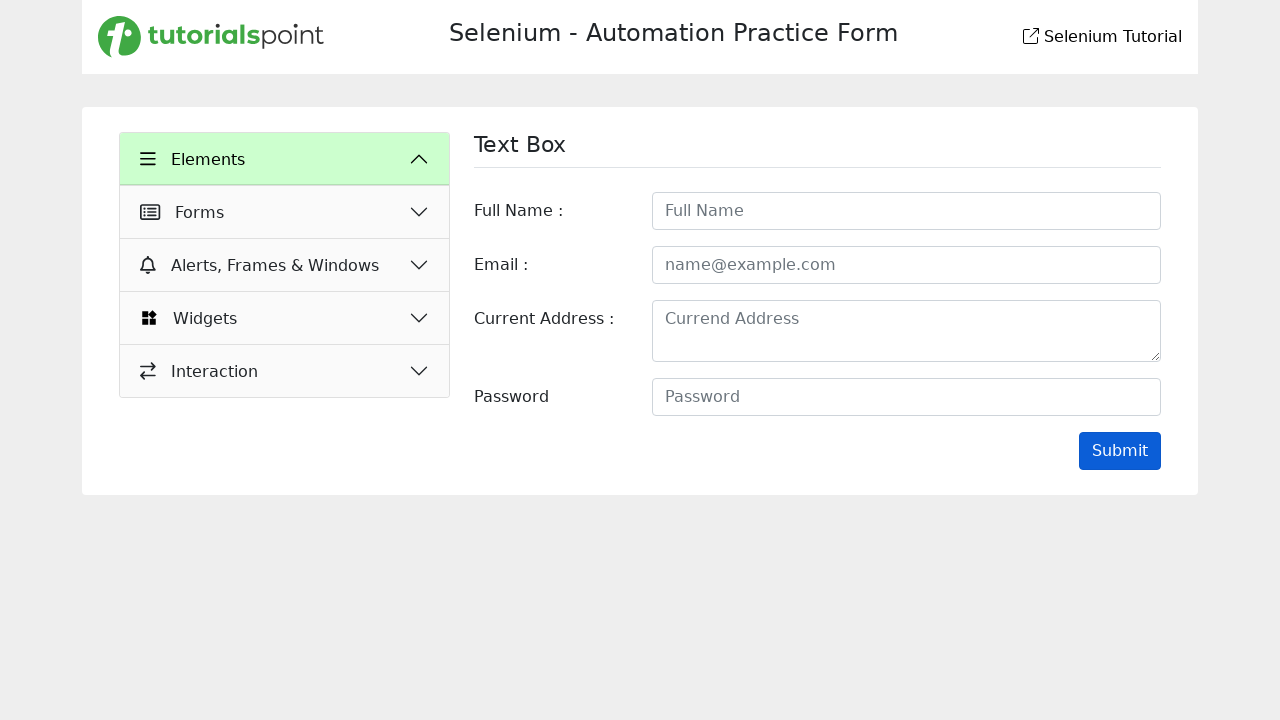